Tests the job search functionality on work.ua by entering a search term and location, then submitting the search form to view results.

Starting URL: https://www.work.ua/

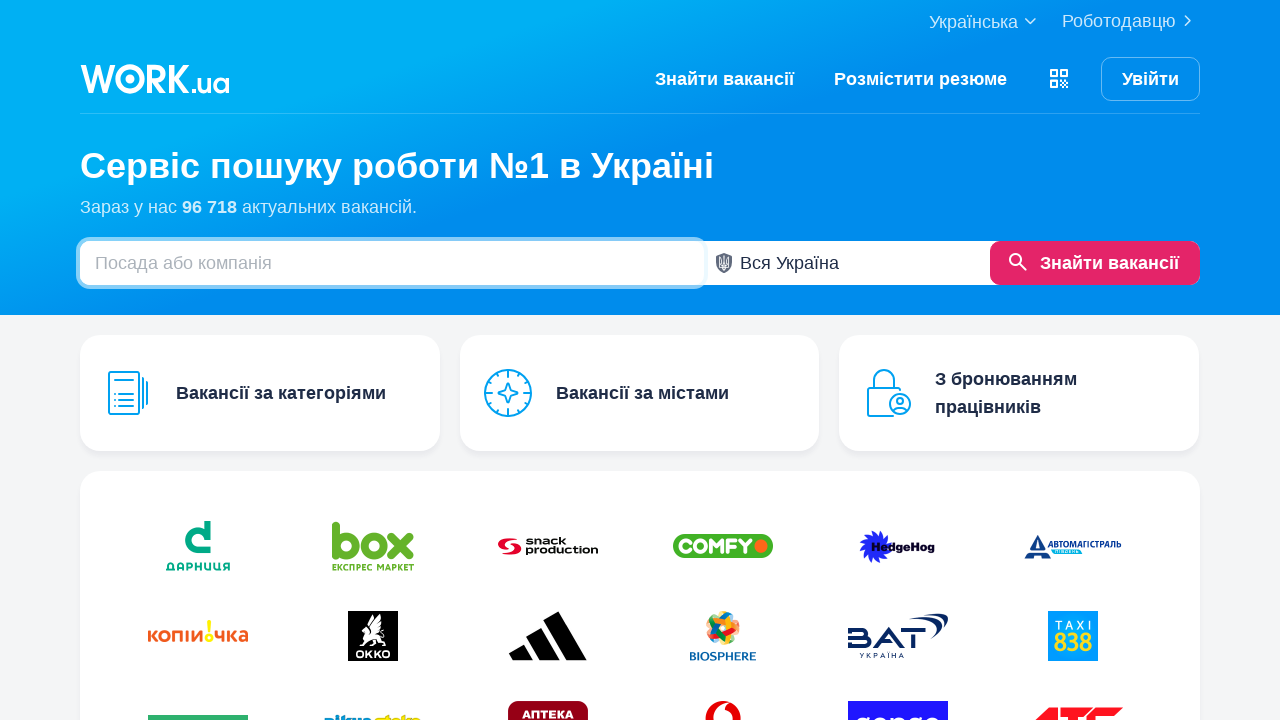

Search input field loaded
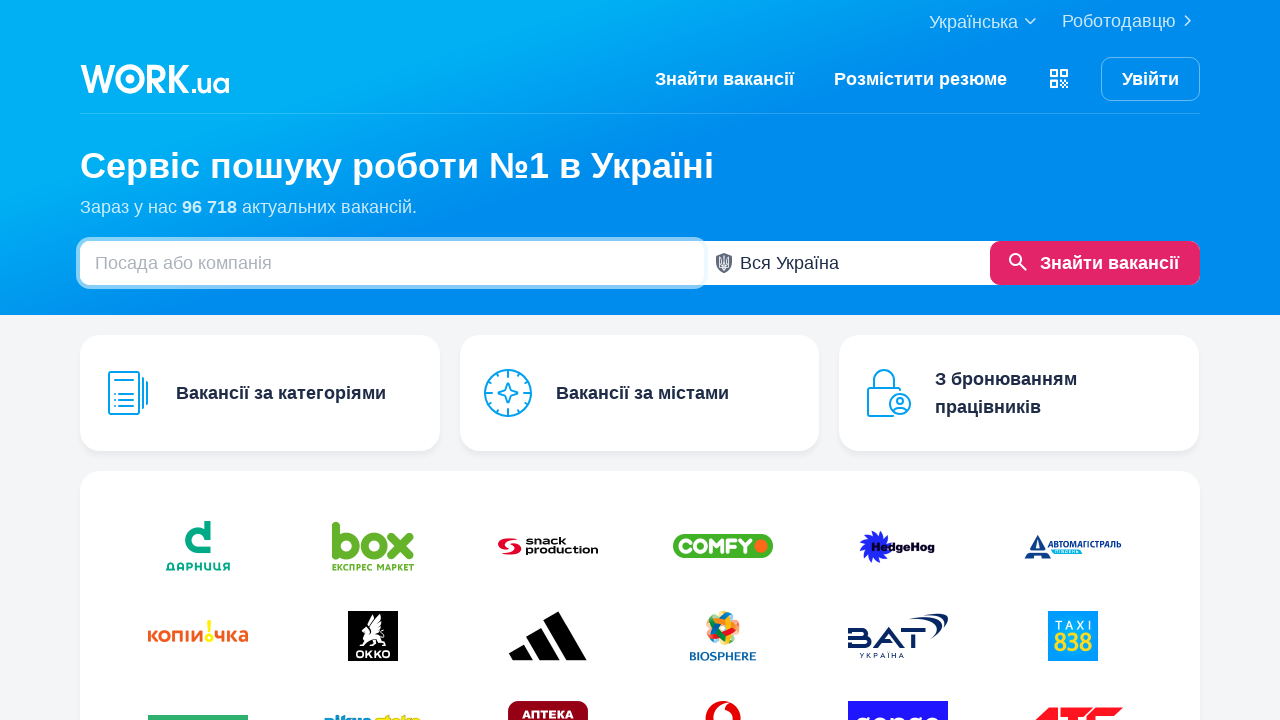

Filled search field with 'Python' on #search
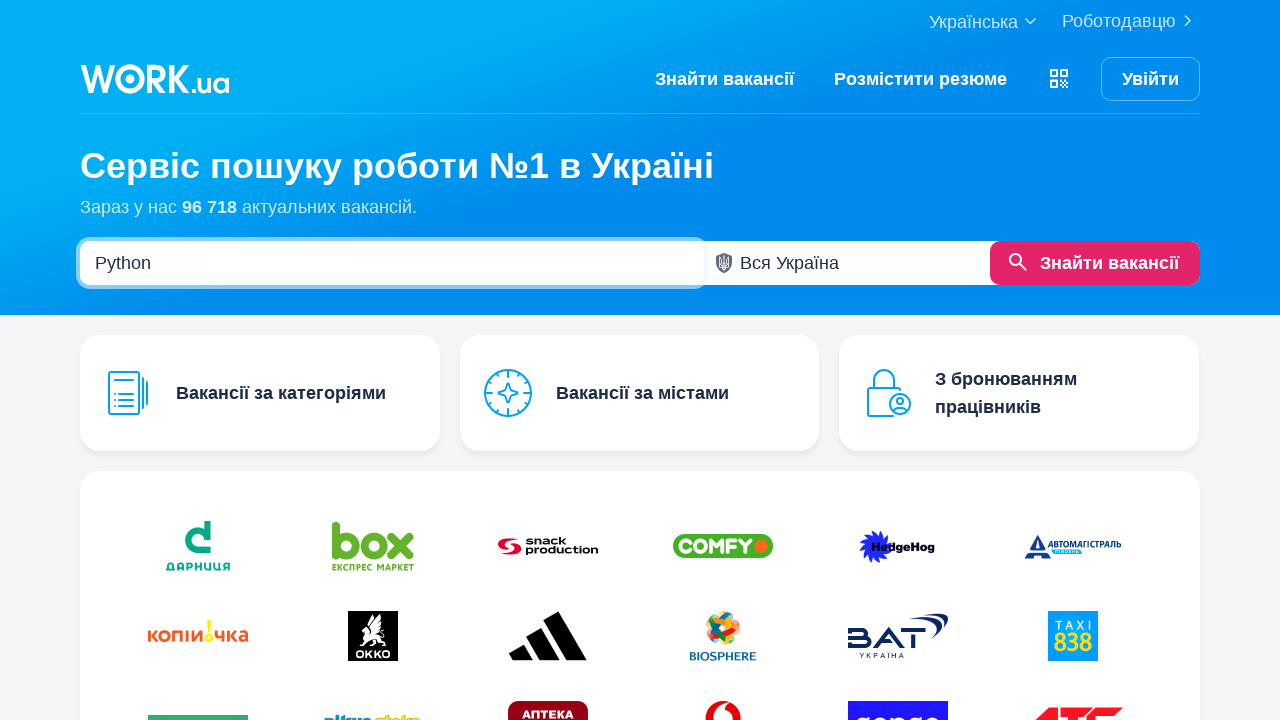

Filled location field with 'Київ' on .js-main-region
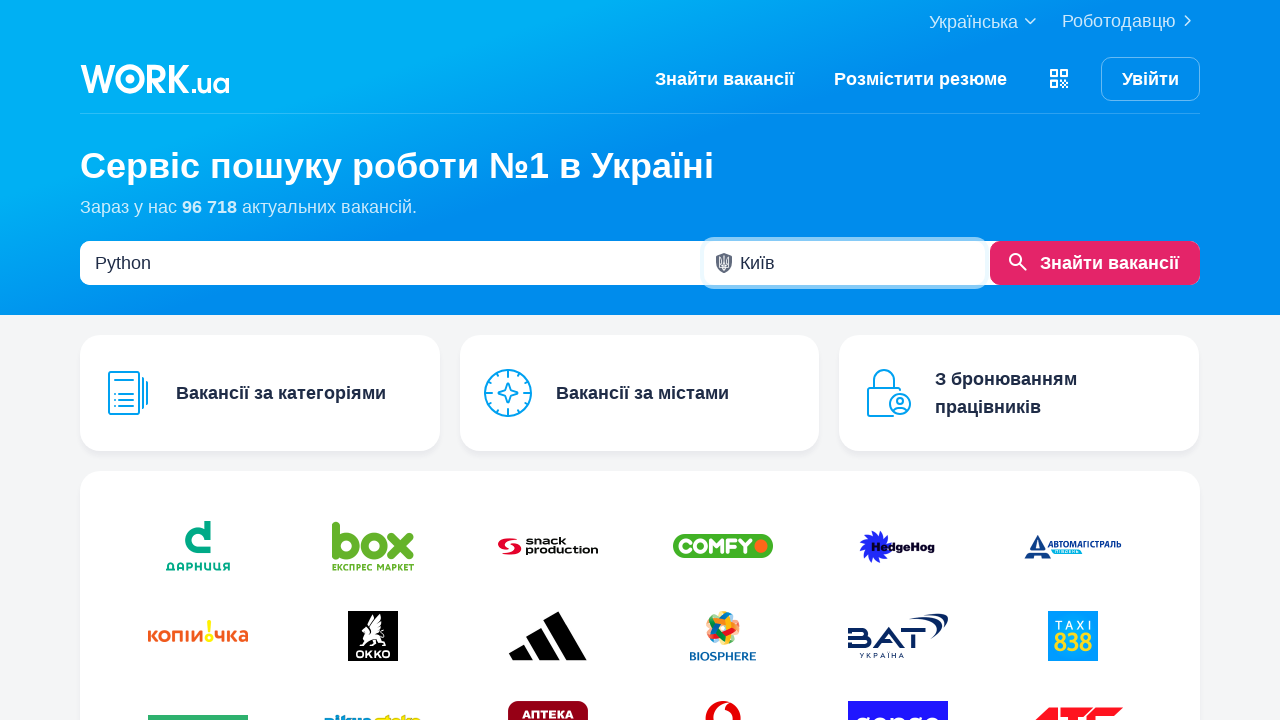

Clicked search button to submit job search at (1095, 263) on #sm-but
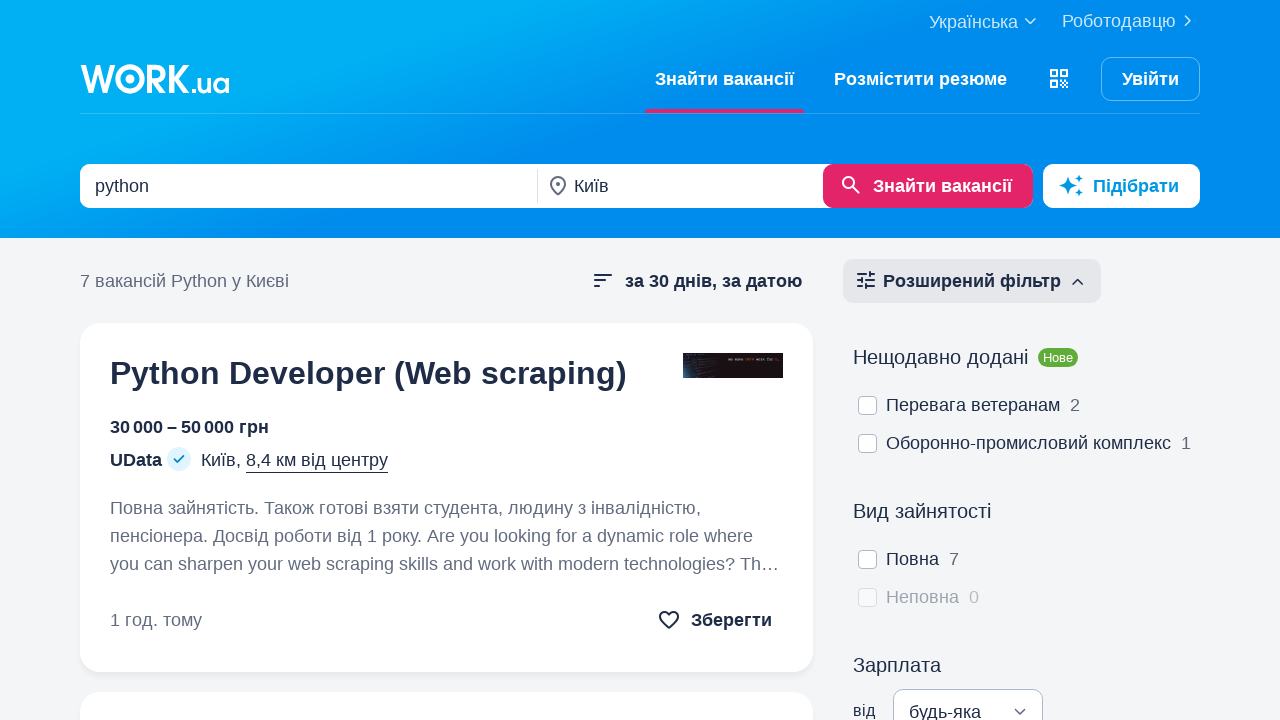

Job listing results container loaded
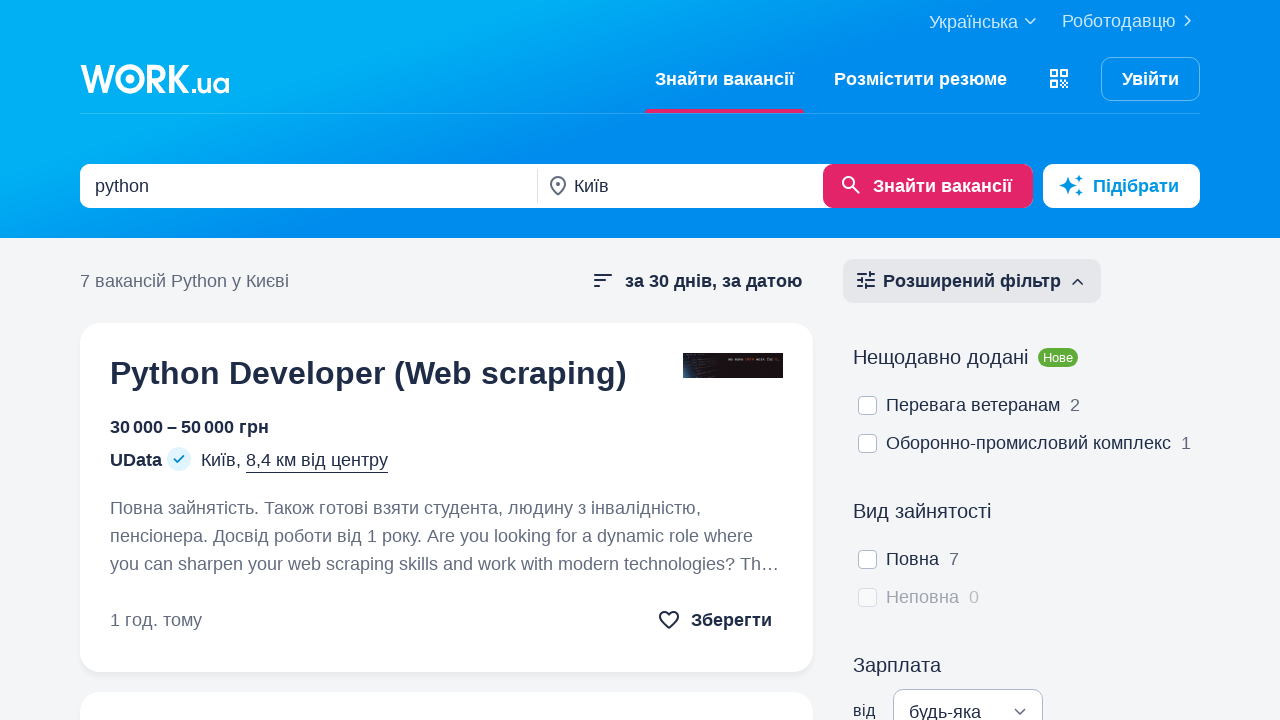

Job listing links are displayed in results
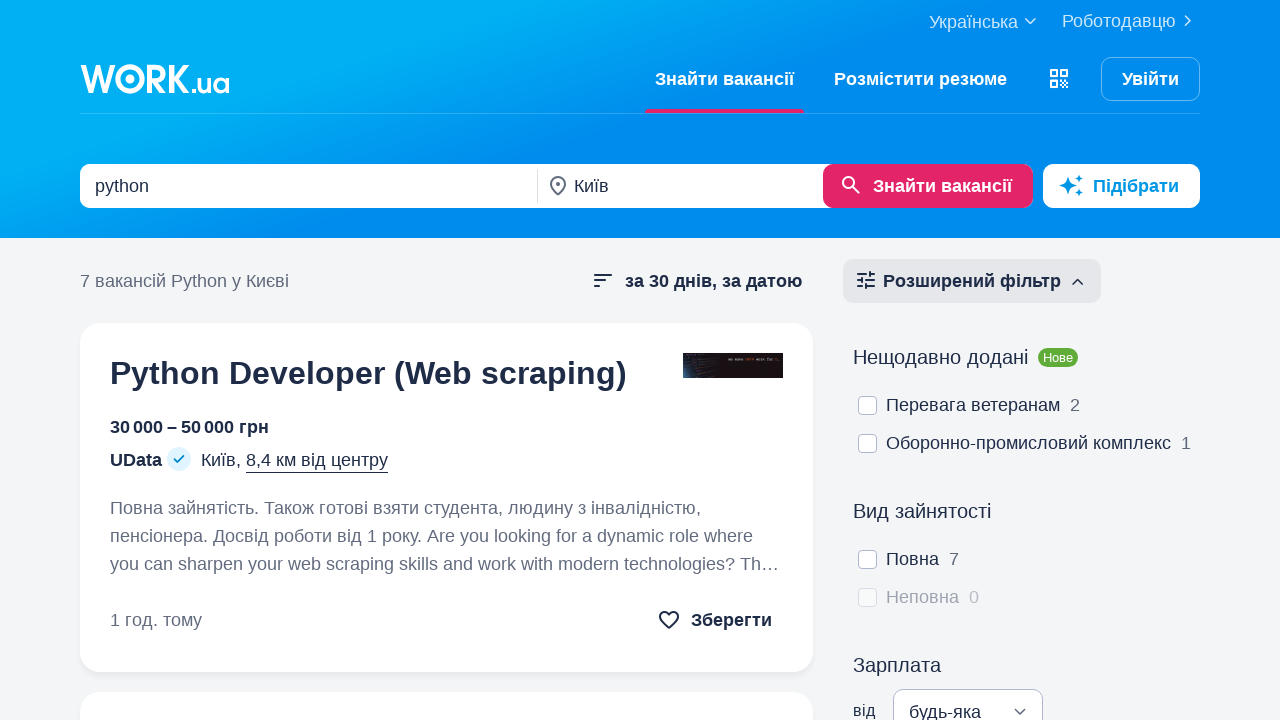

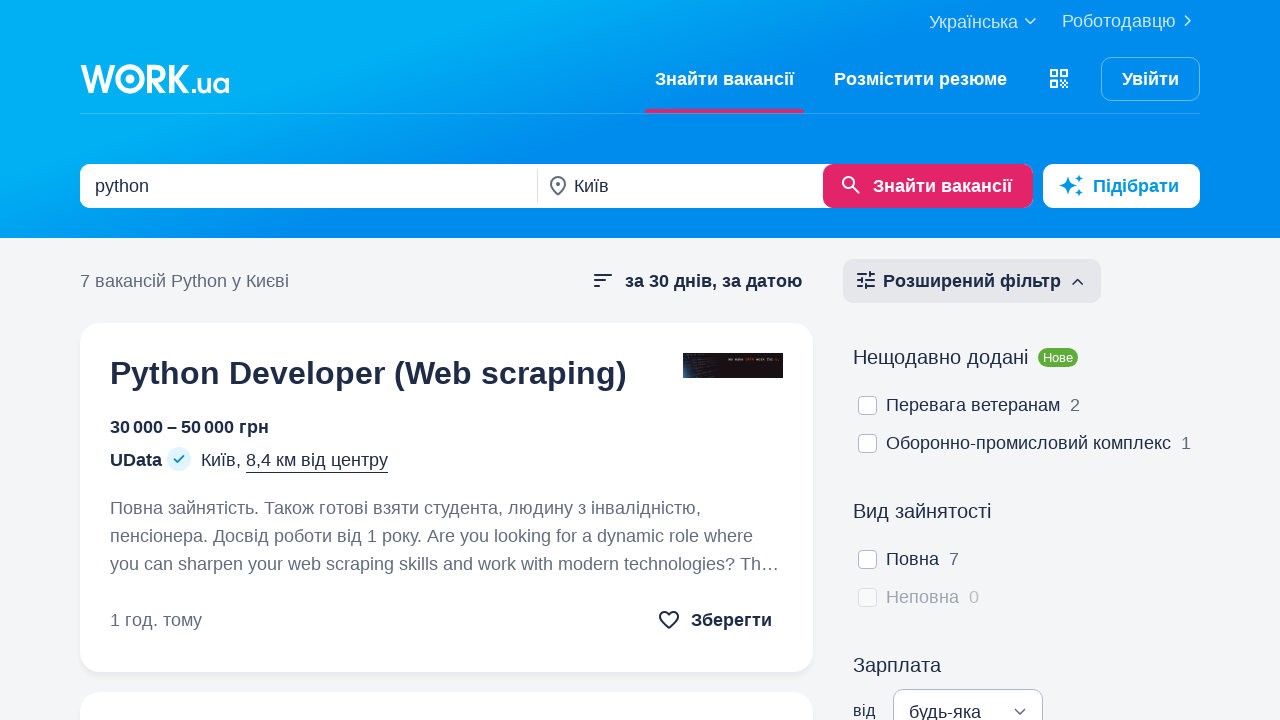